Tests Angular Syncfusion dropdown by clicking to open it and selecting "Football" from the games list

Starting URL: https://ej2.syncfusion.com/angular/demos/?_ga=2.262049992.437420821.1575083417-524628264.1575083417#/material/drop-down-list/data-binding

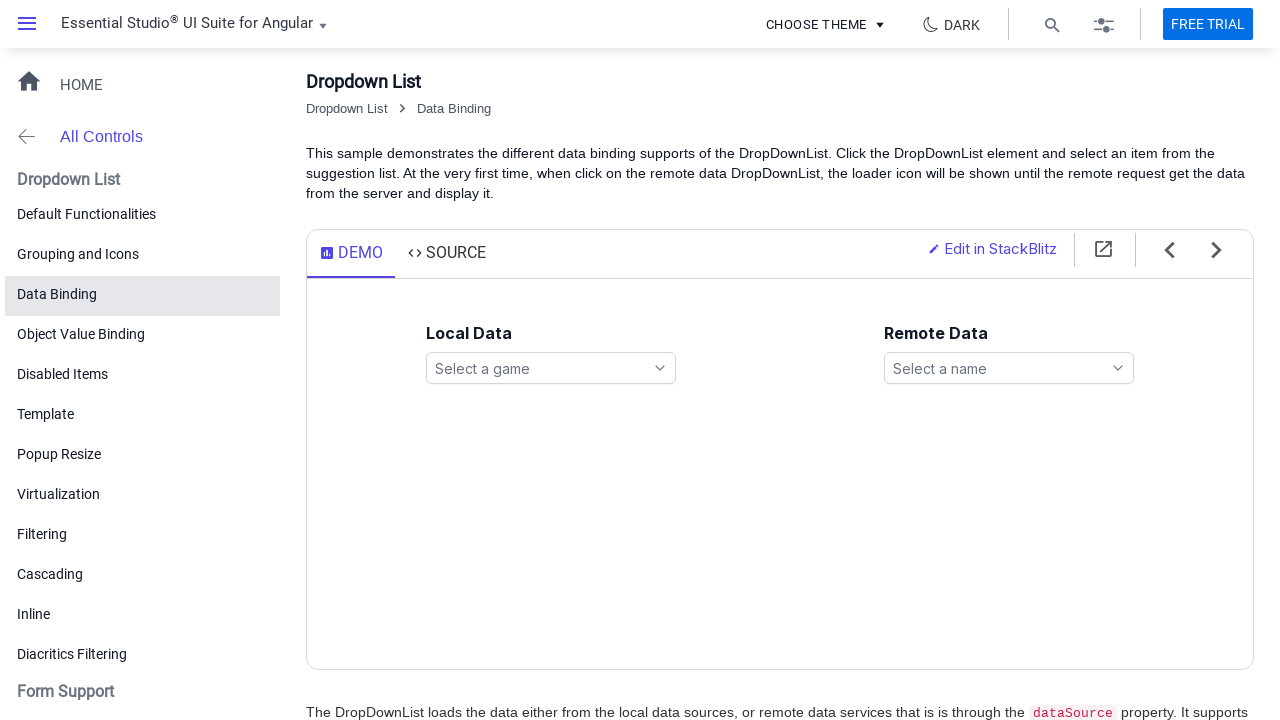

Clicked dropdown to open games list at (551, 368) on #games
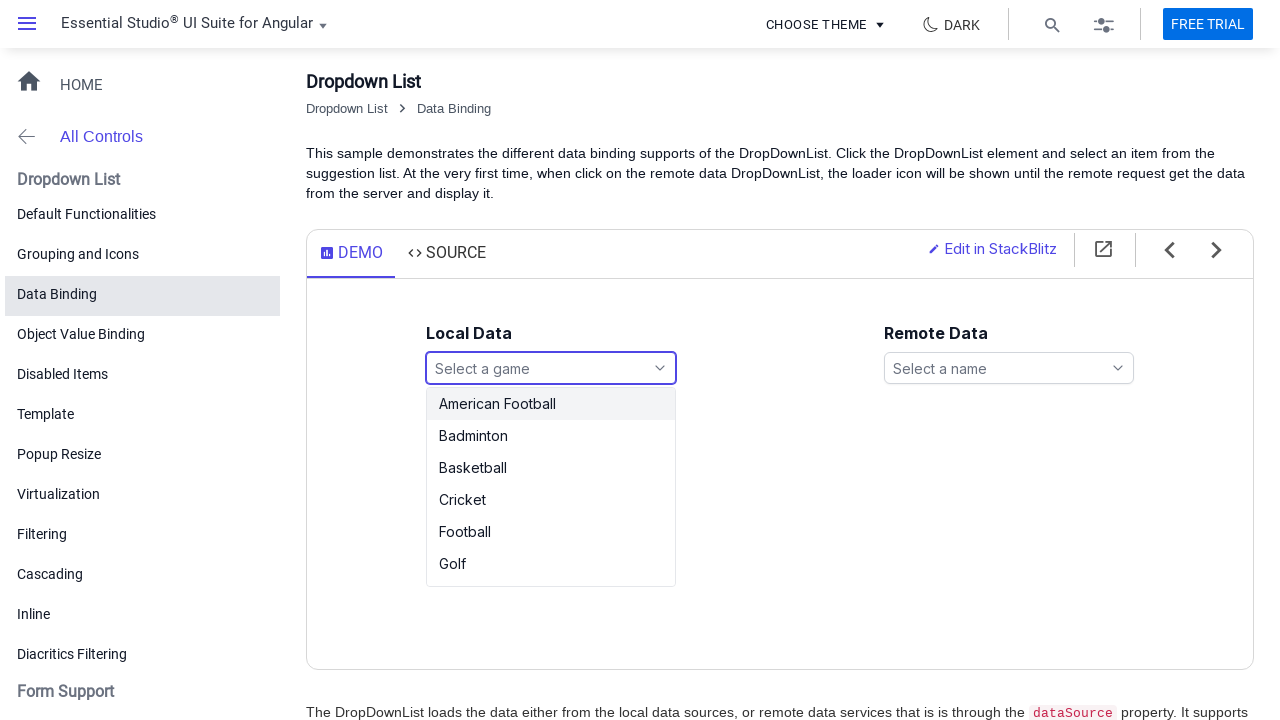

Dropdown items loaded
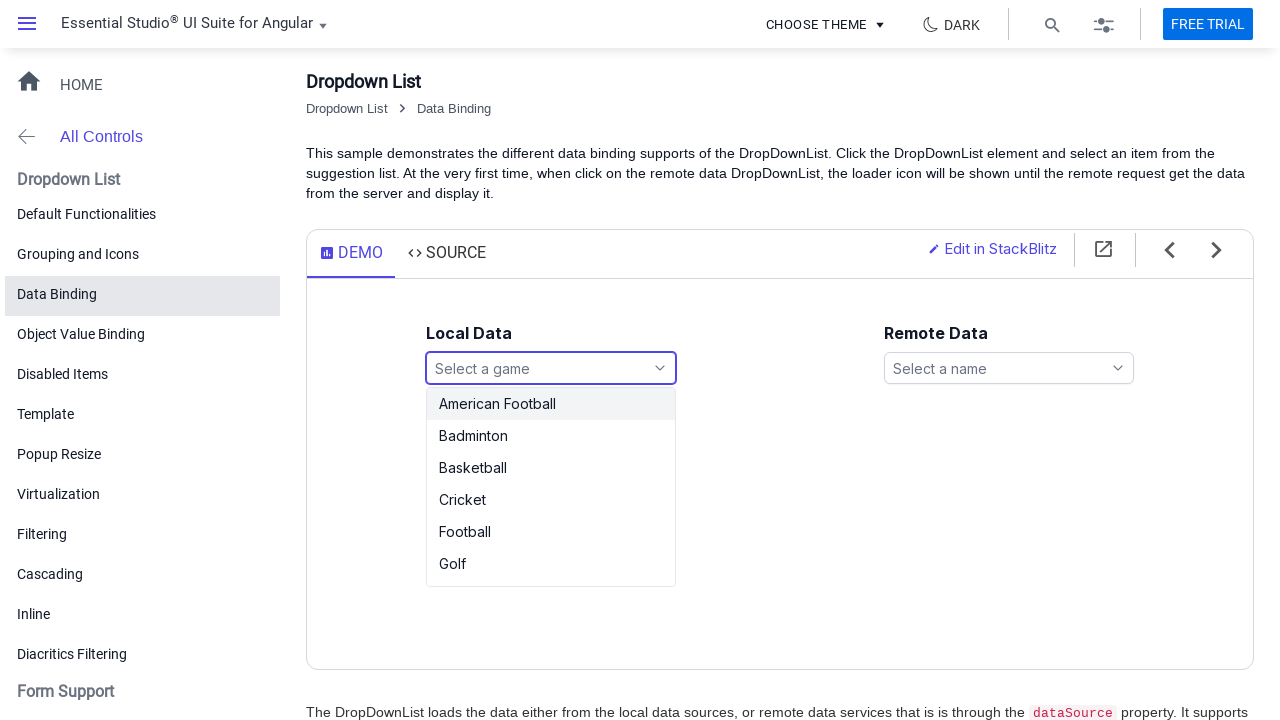

Selected 'Football' from games list at (551, 404) on #games_options li:has-text('Football')
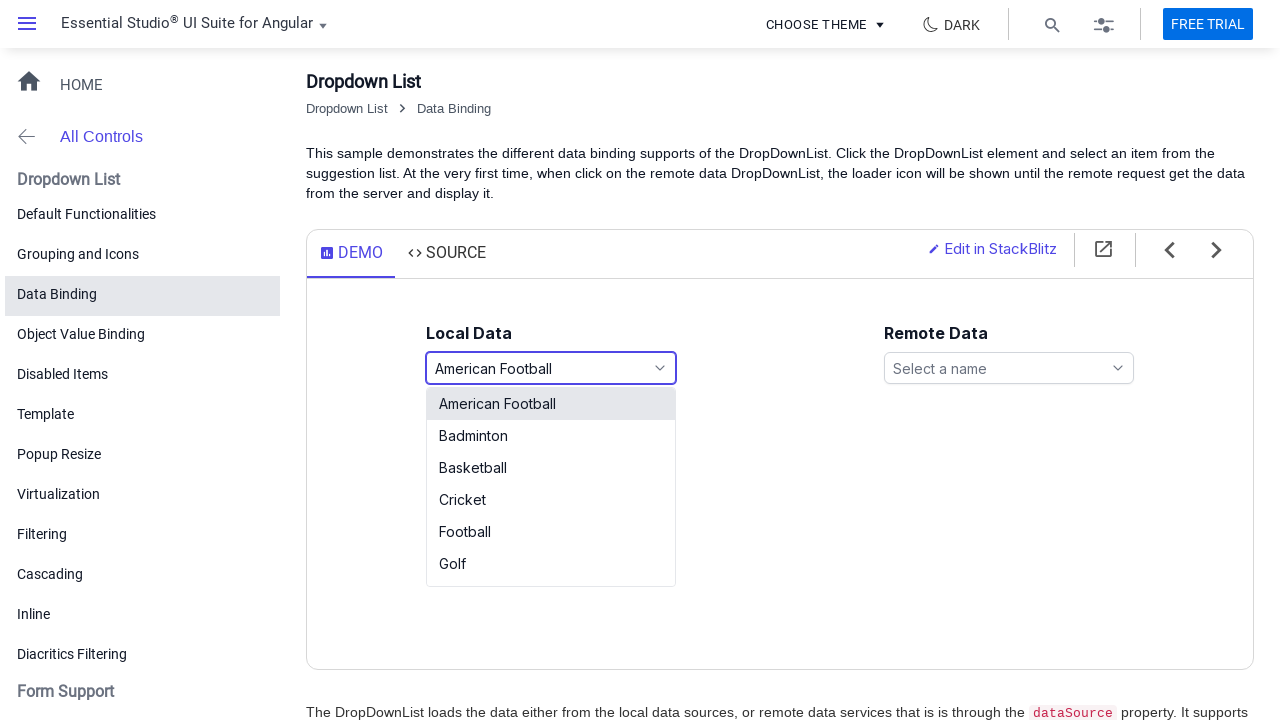

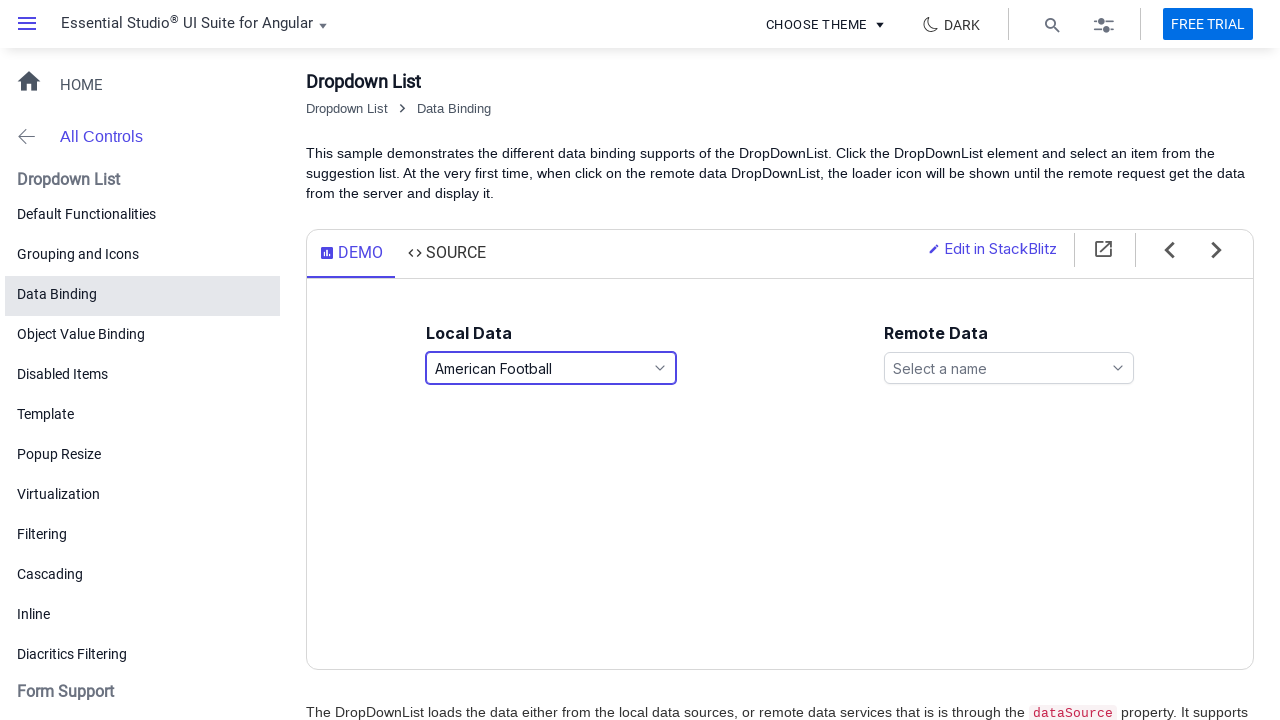